Tests clicking a primary button that triggers an alert, then dismisses the alert dialog

Starting URL: http://uitestingplayground.com/classattr

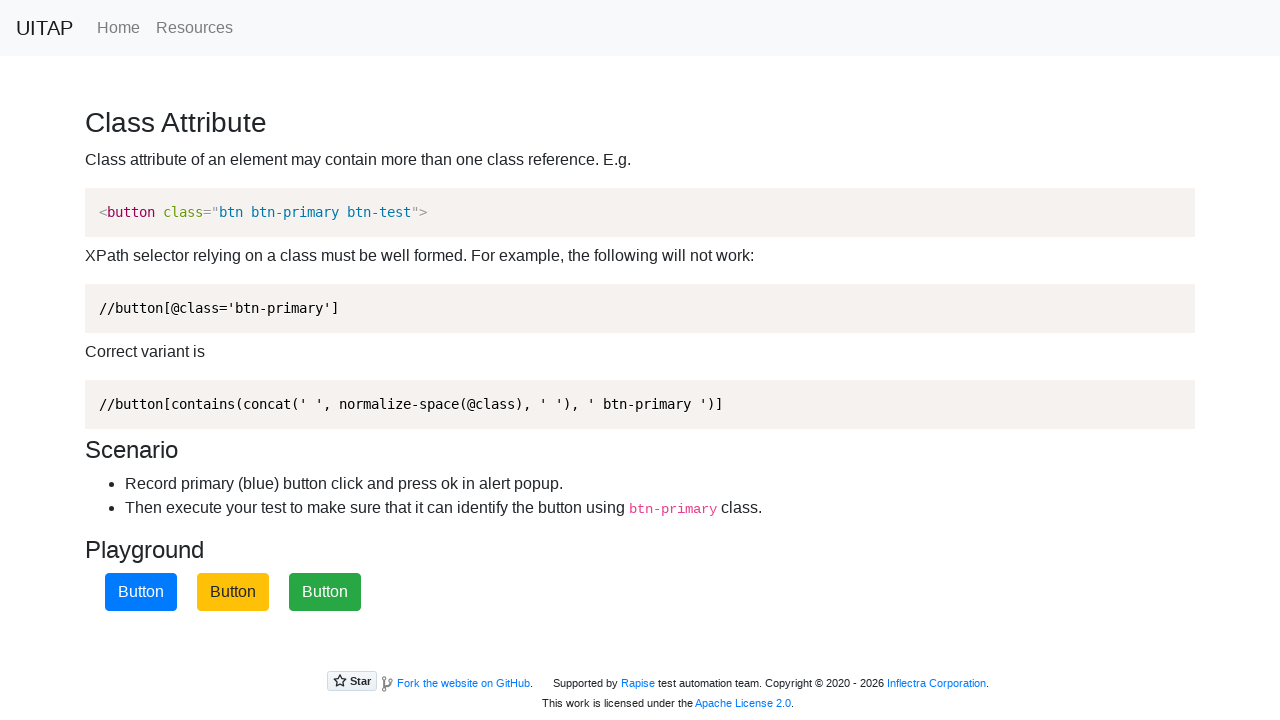

Set up dialog handler to automatically dismiss alerts
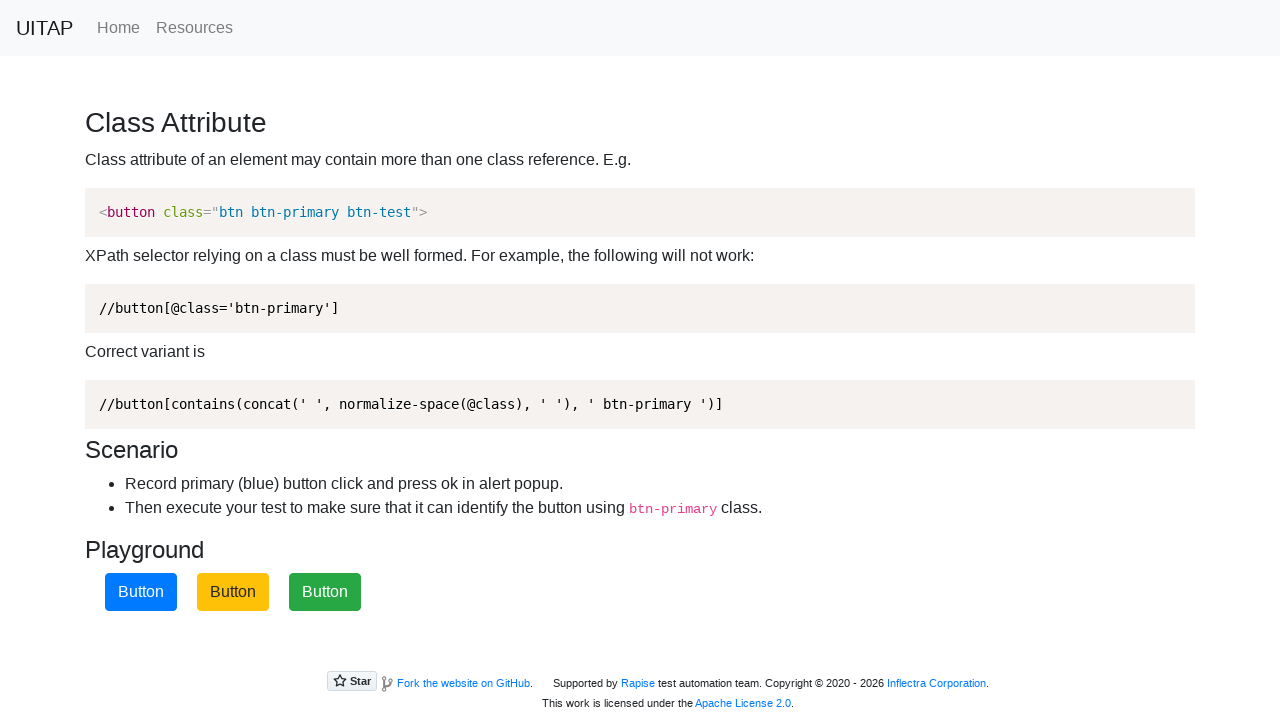

Clicked primary button that triggers alert at (141, 592) on xpath=//button[contains(@class,'btn-primary')]
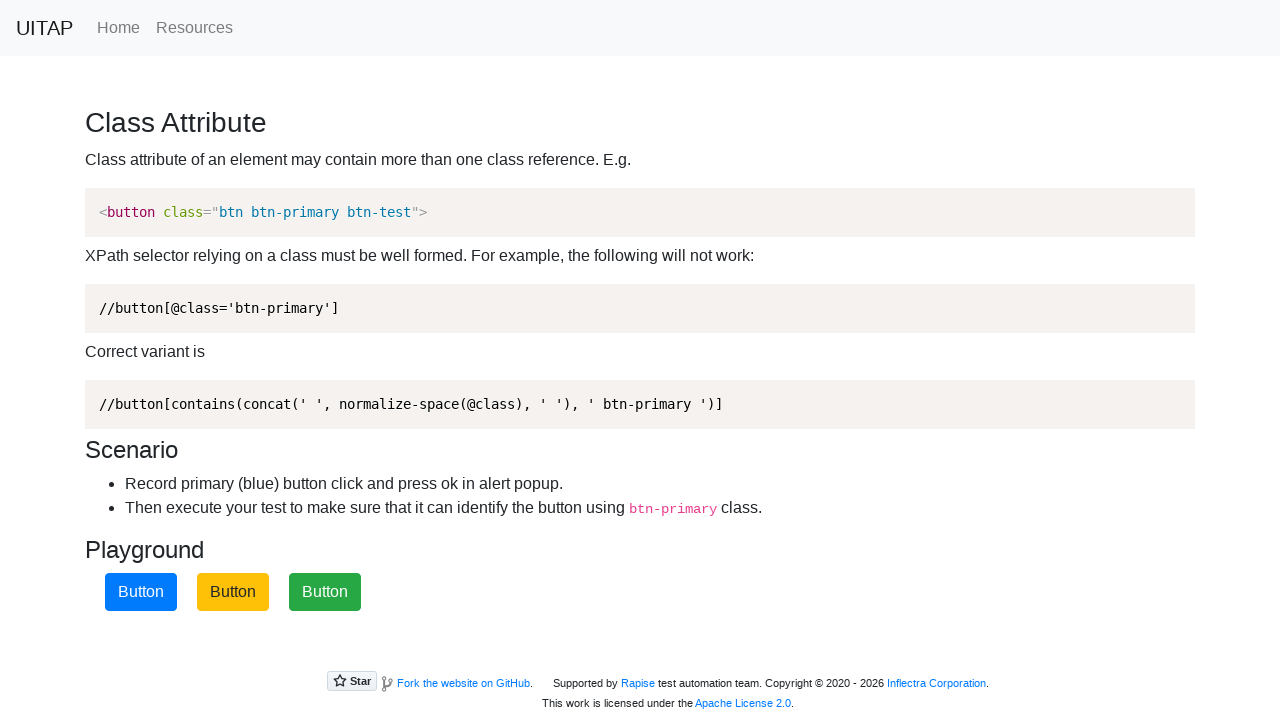

Waited for alert dialog to be dismissed
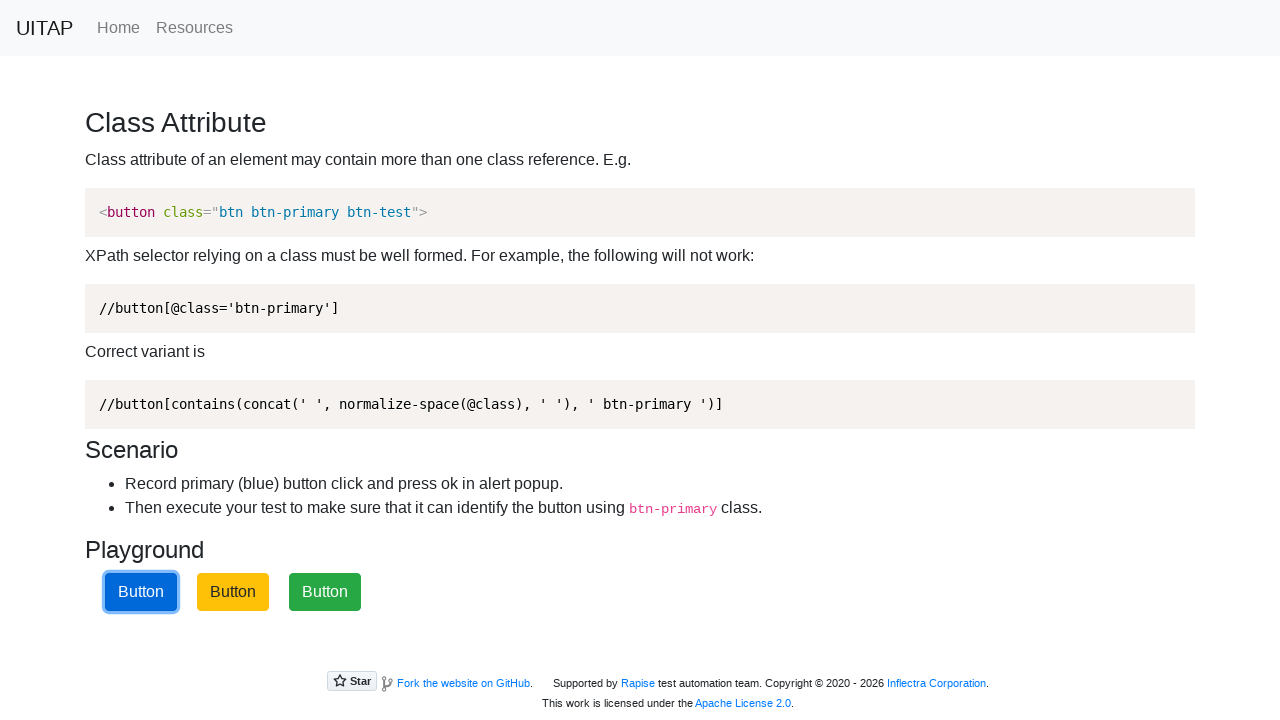

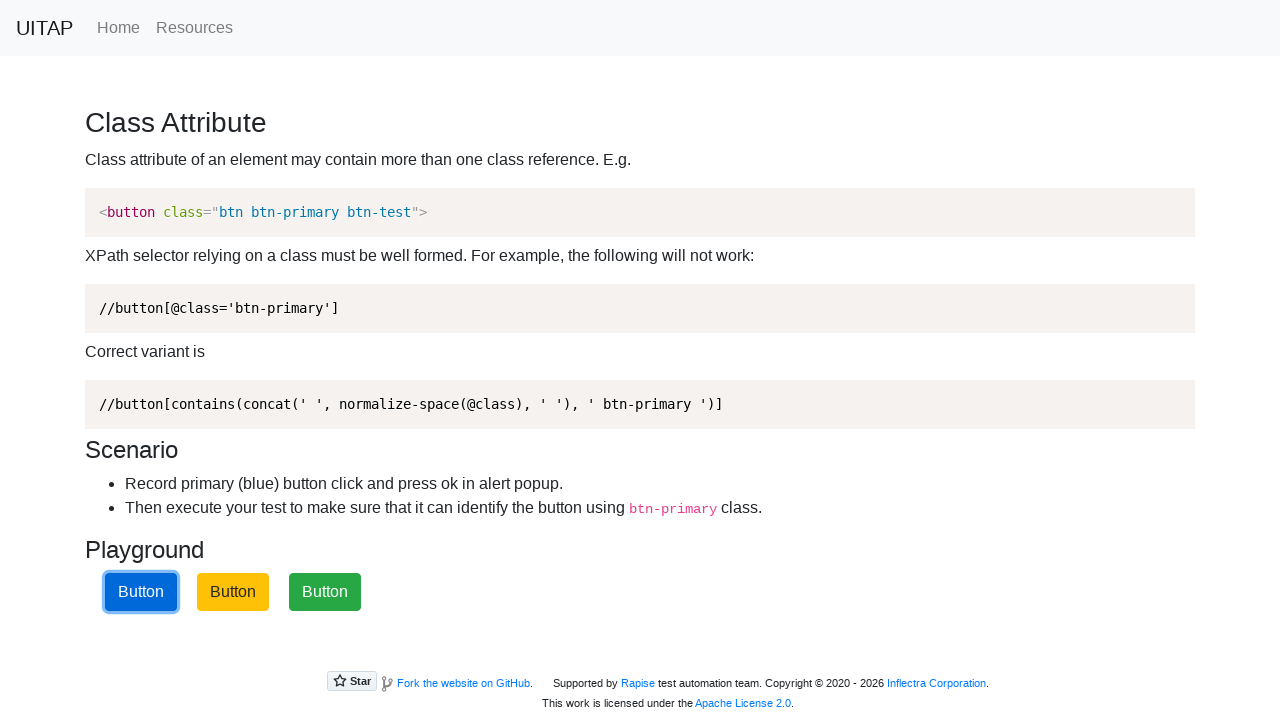